Tests submitting a full name in the text box form and verifies the output displays the entered name

Starting URL: https://demoqa.com/text-box

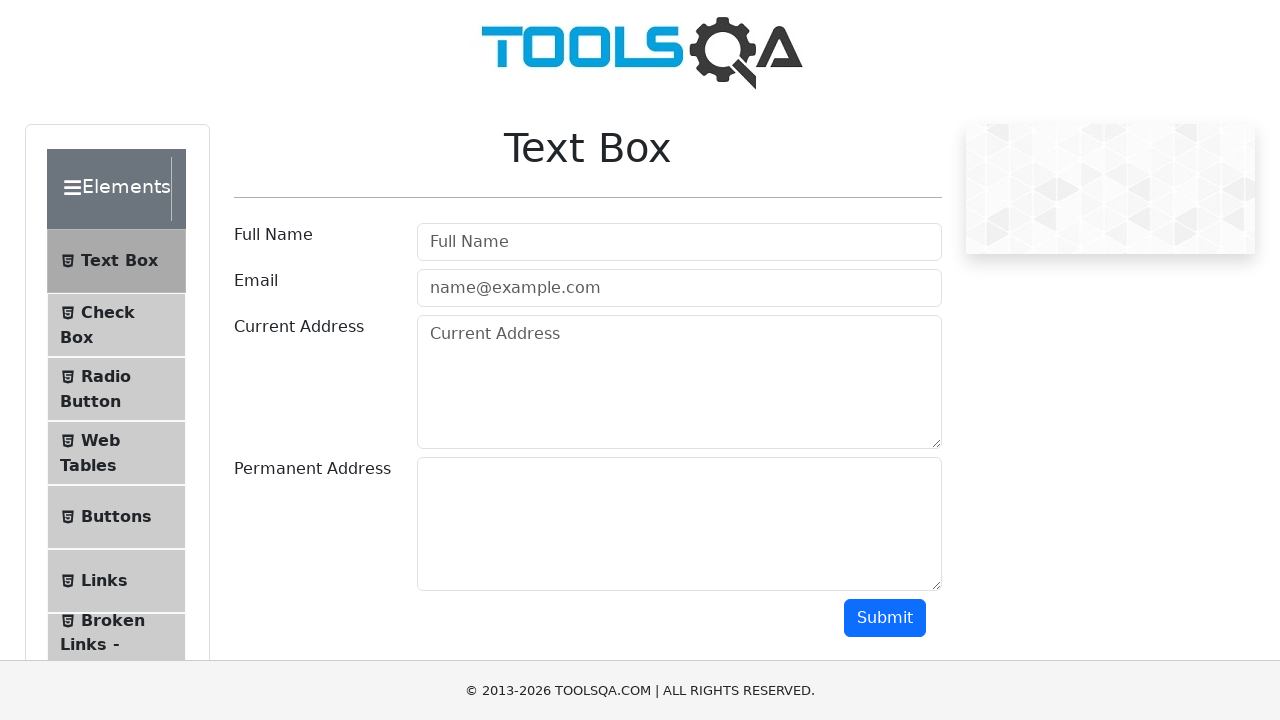

Filled full name field with 'Serhii Lapin' on #userName
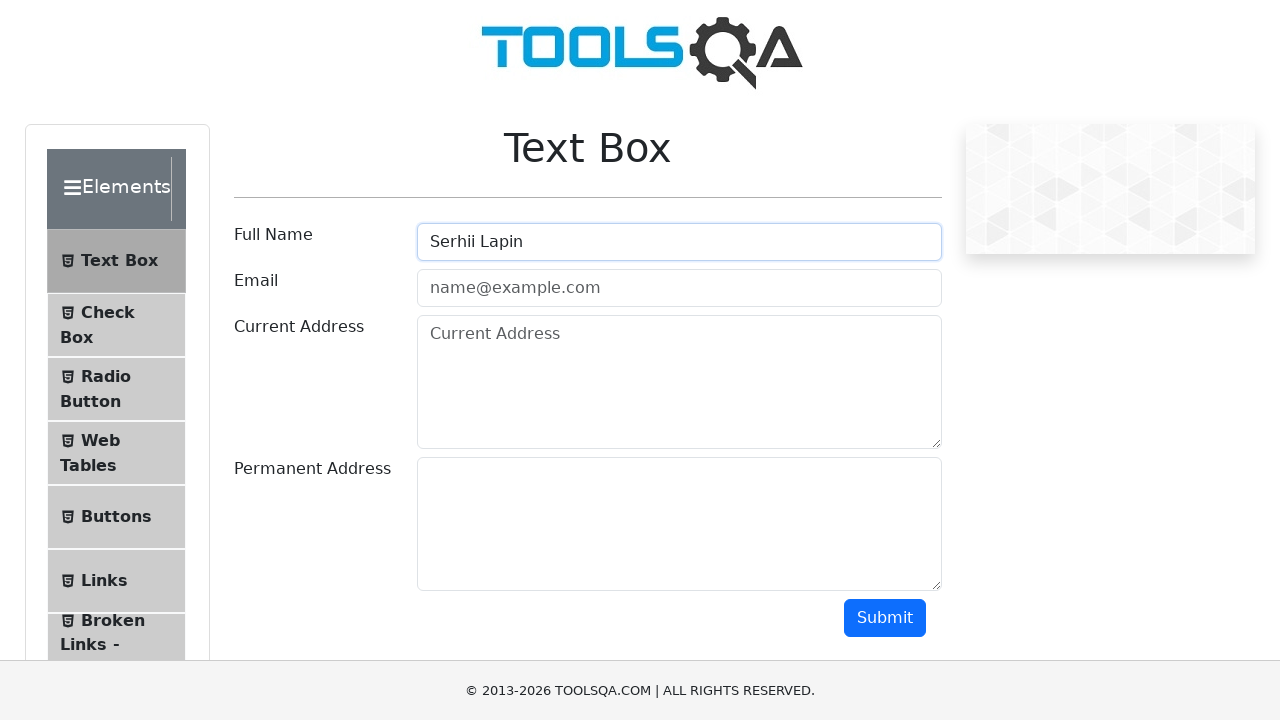

Scrolled submit button into view
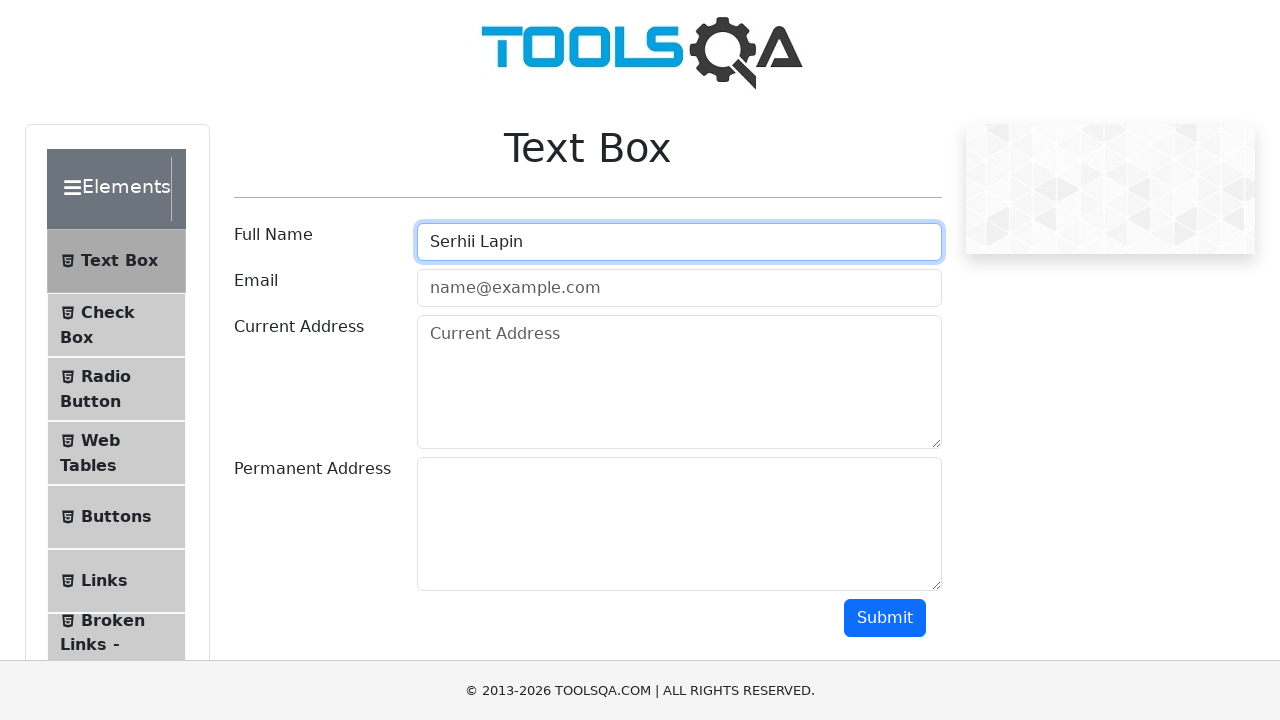

Clicked submit button at (885, 618) on #submit
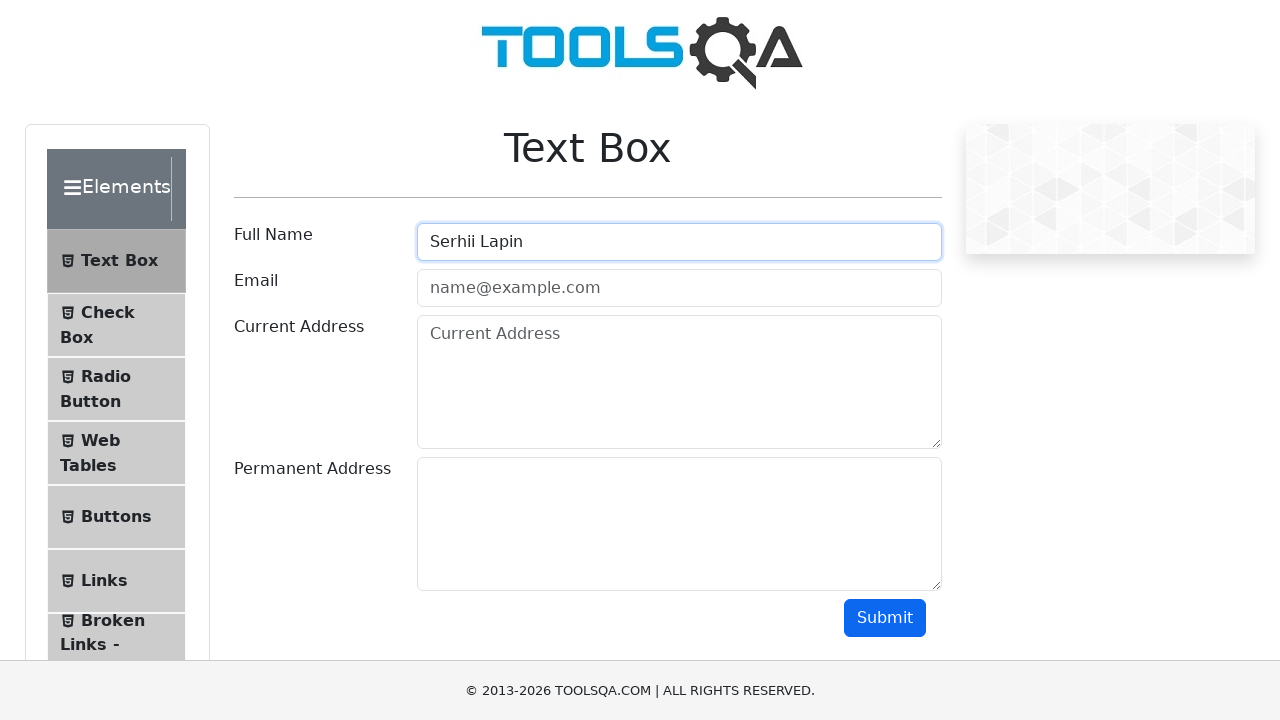

Output name field loaded successfully
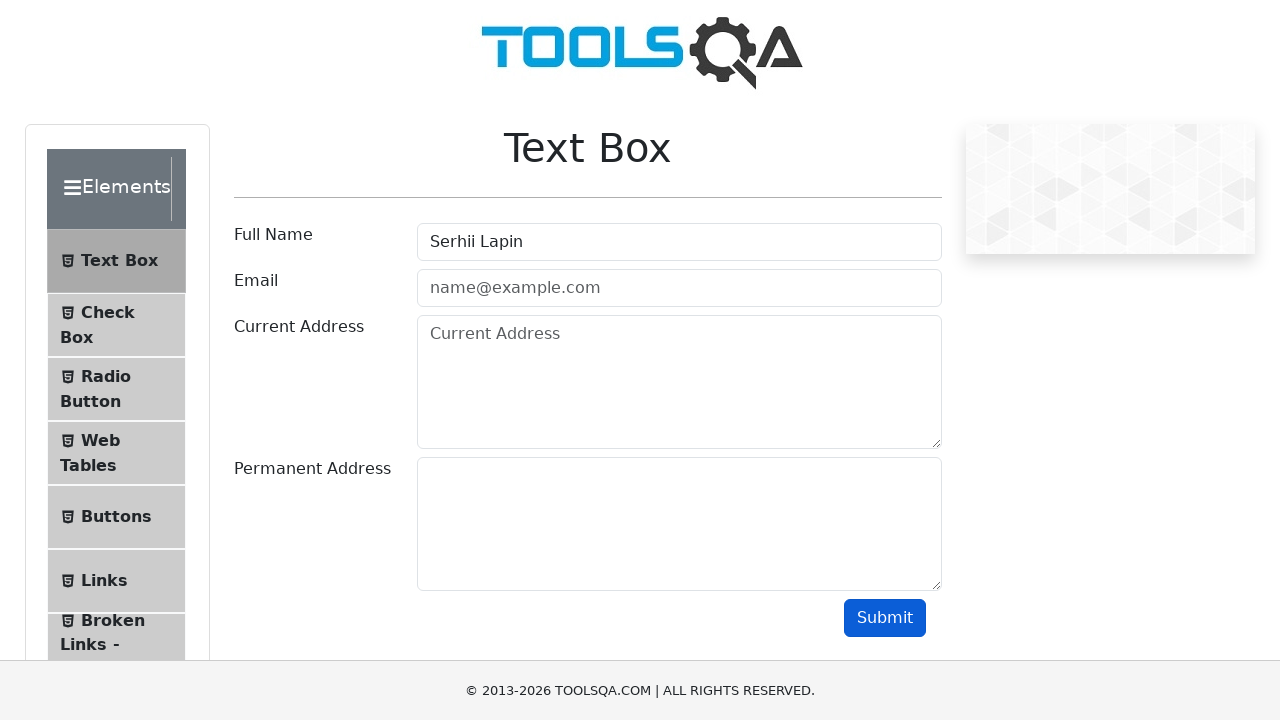

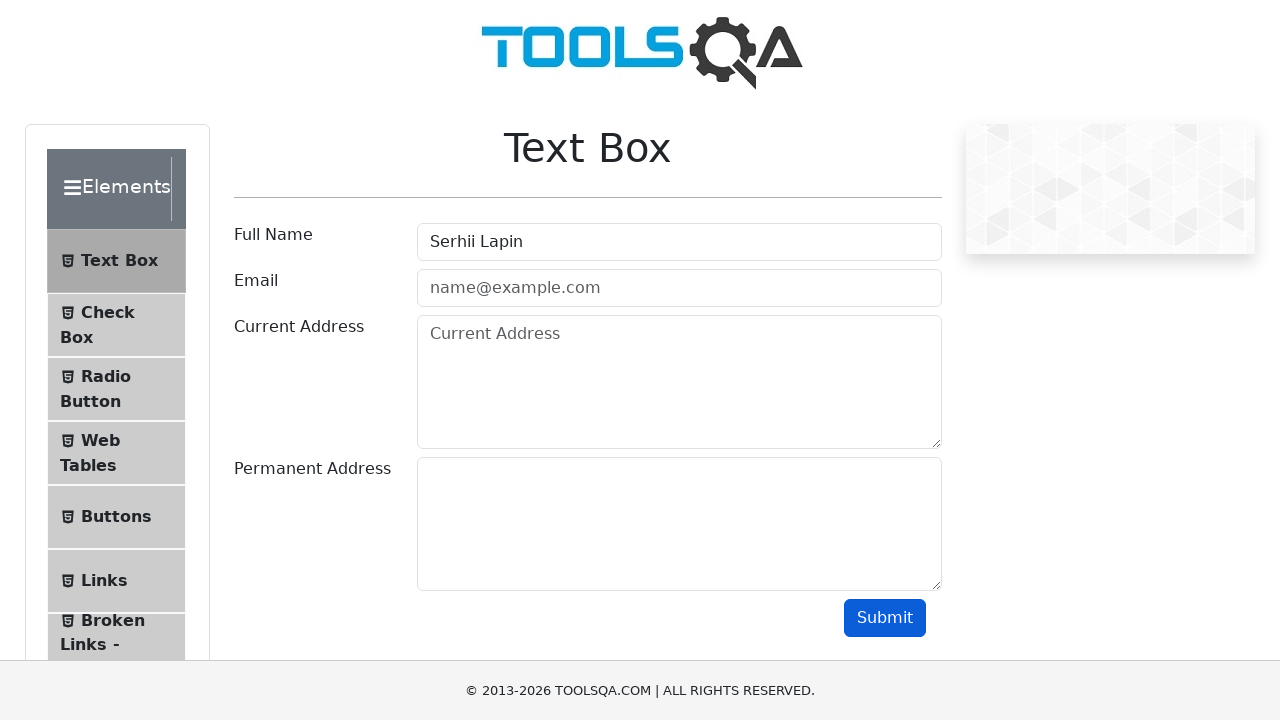